Tests autocomplete functionality by typing partial text and selecting a matching option from the dropdown

Starting URL: http://demo.automationtesting.in/AutoComplete.html

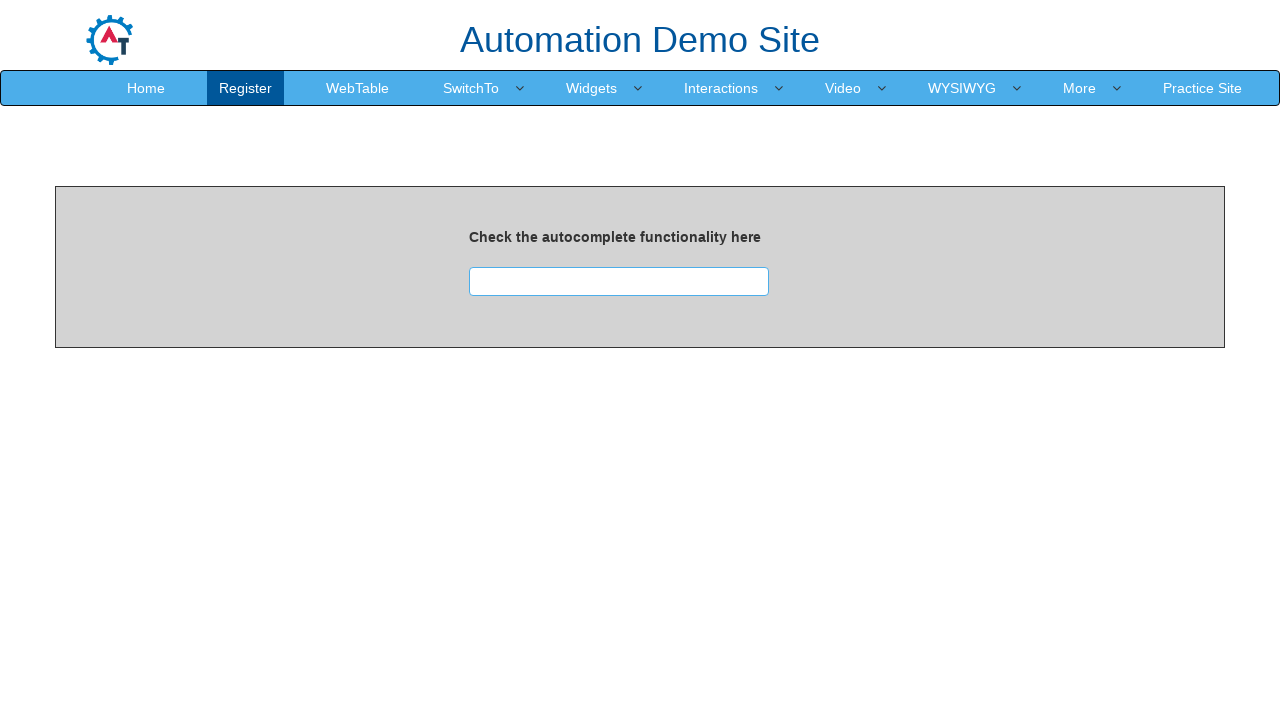

Navigated to autocomplete demo page
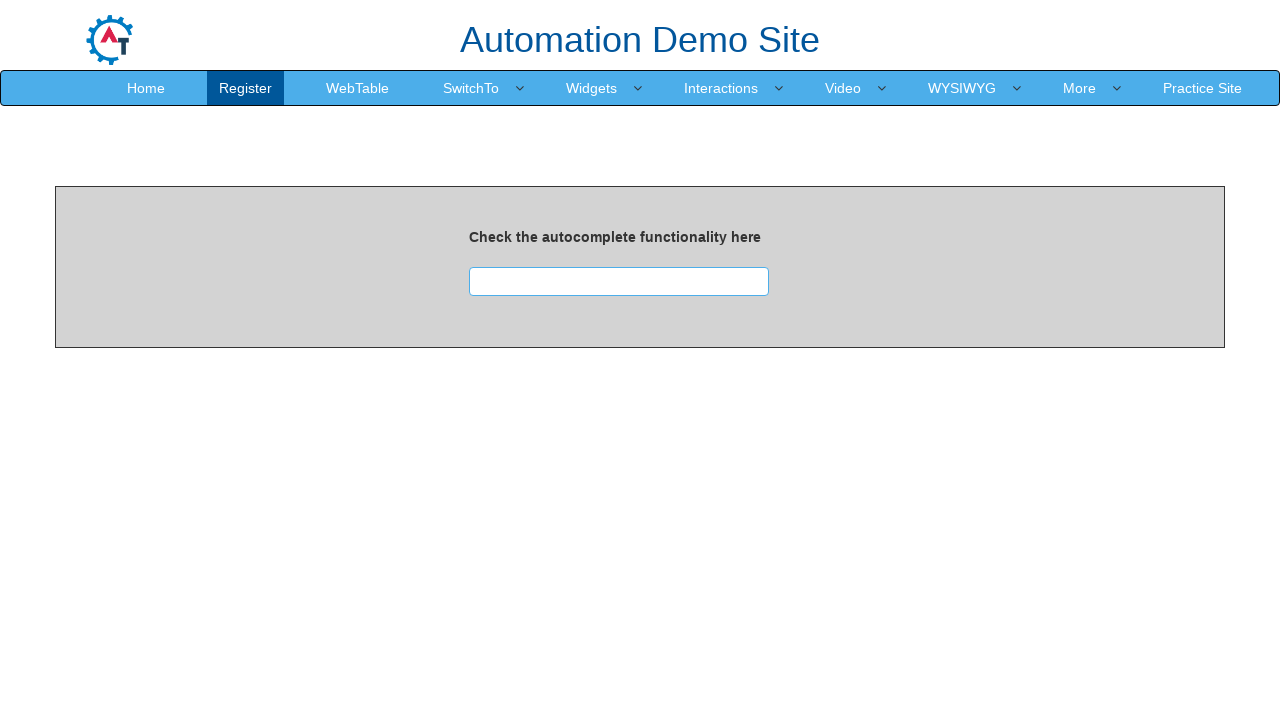

Typed 'ind' in the search box on //*[@id="searchbox"]
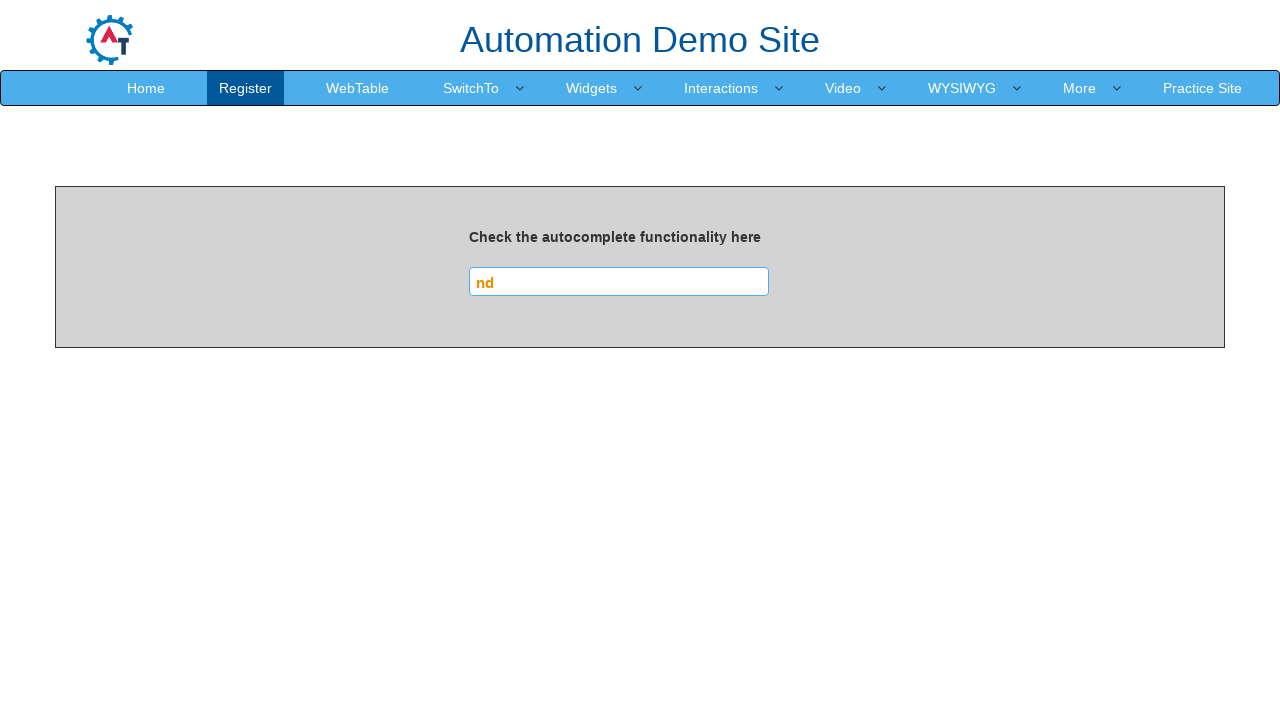

Autocomplete suggestions dropdown appeared
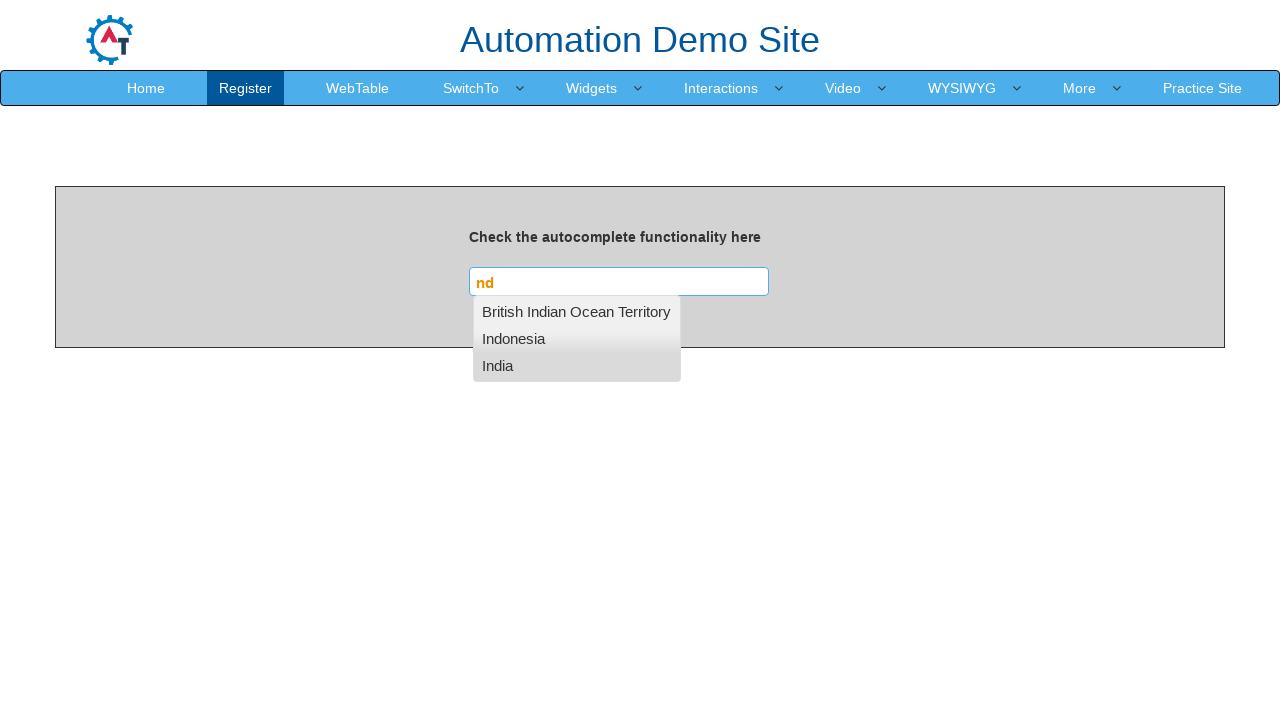

Selected 'India' from autocomplete suggestions at (577, 365) on xpath=//*[@id="ui-id-1"]/li >> nth=2
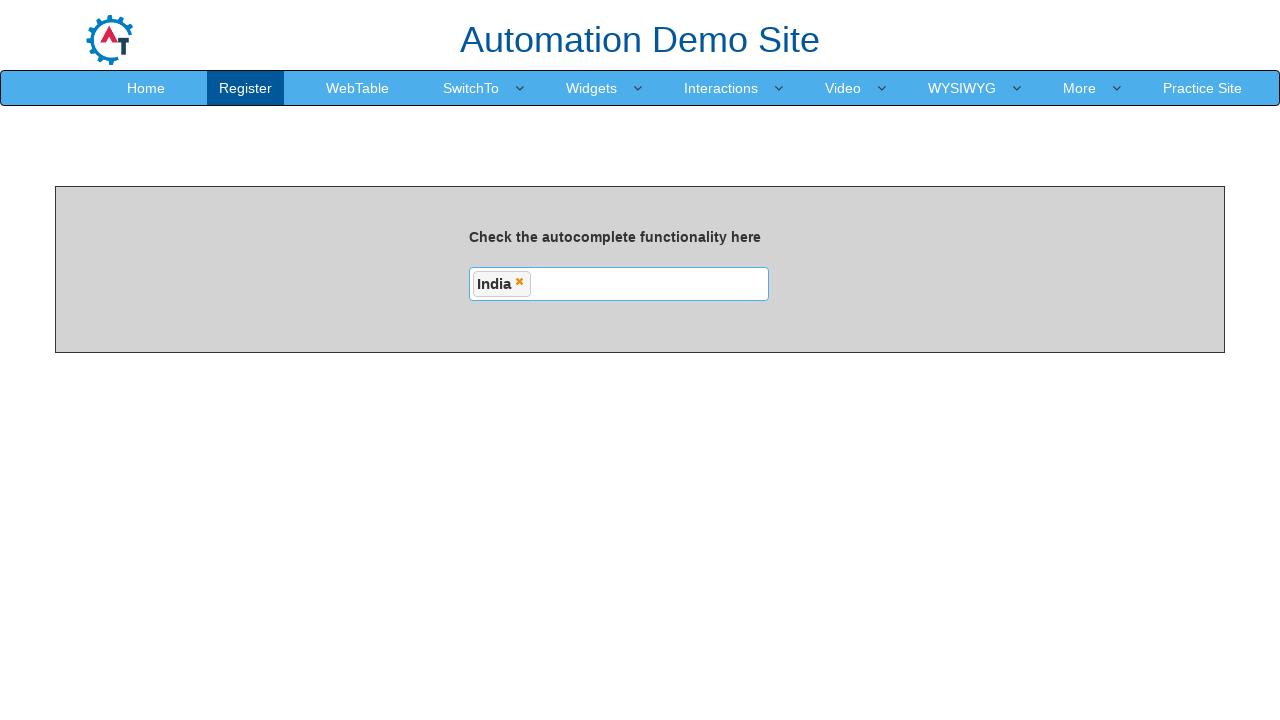

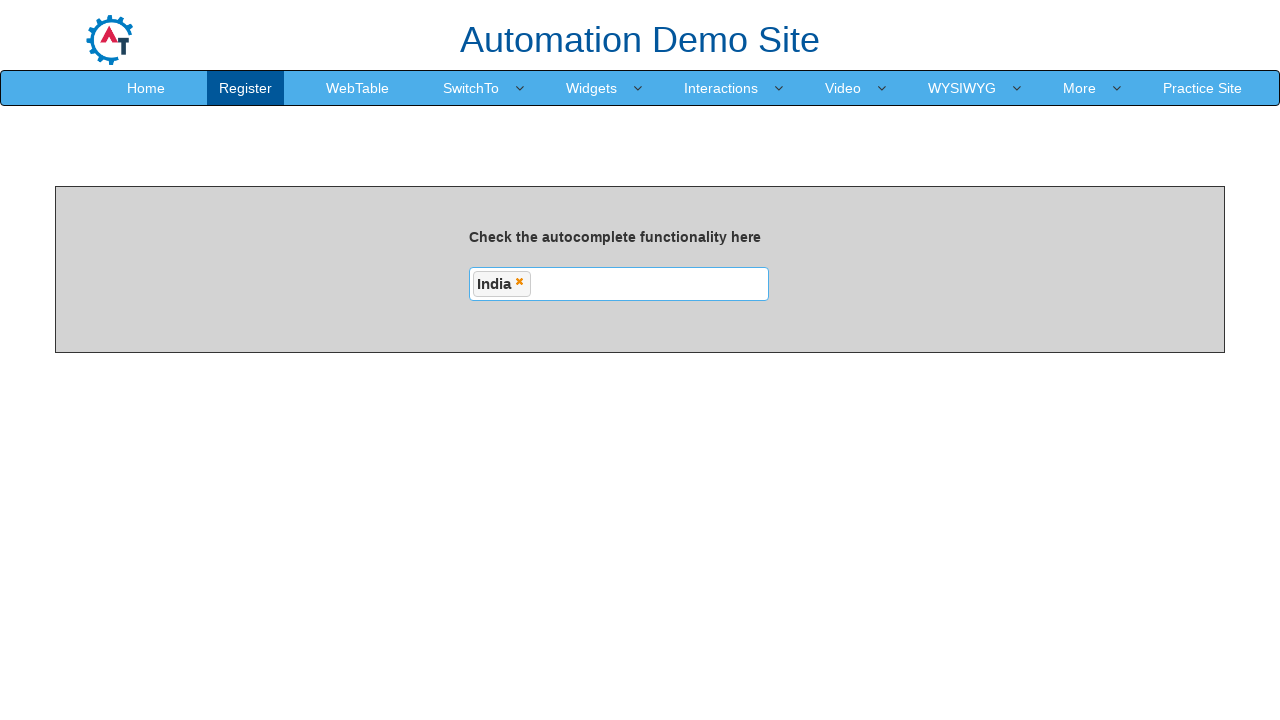